Tests frame navigation and interaction by switching to a frame, filling a text field, then switching to an iframe within that frame to click checkboxes, and finally returning to the parent frame to update the text field

Starting URL: https://ui.vision/demo/webtest/frames/

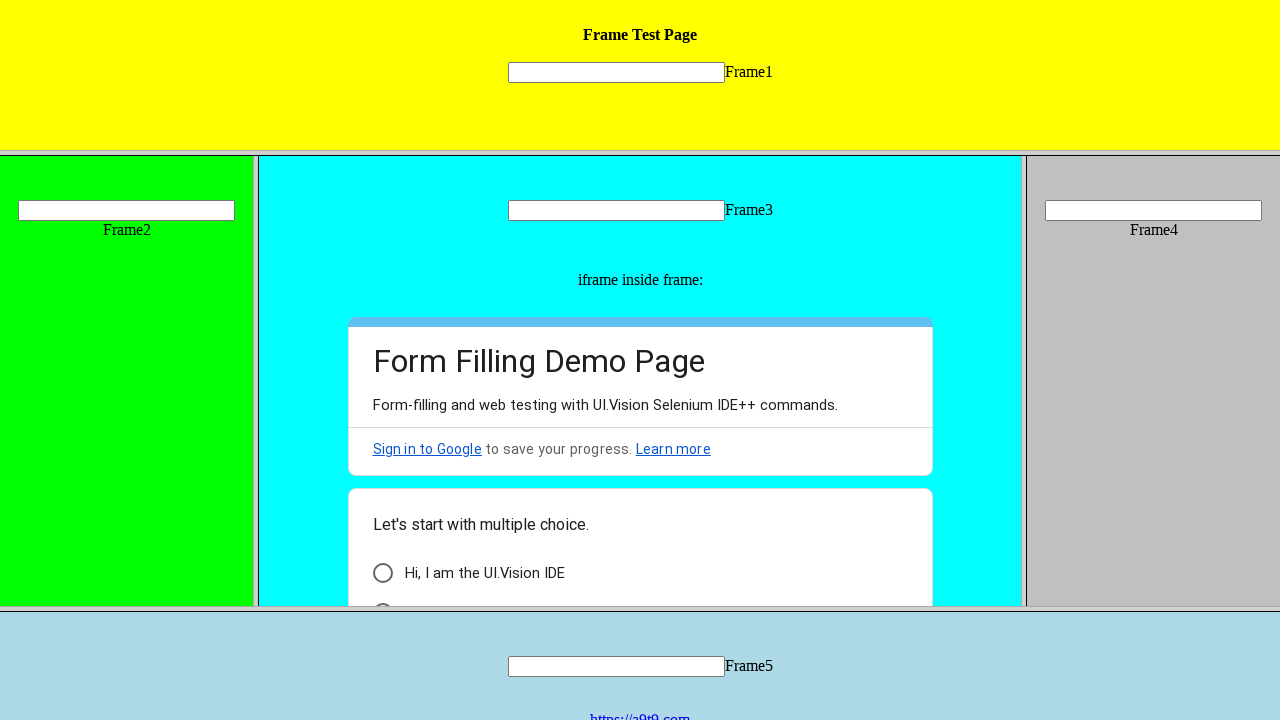

Located Frame3 element
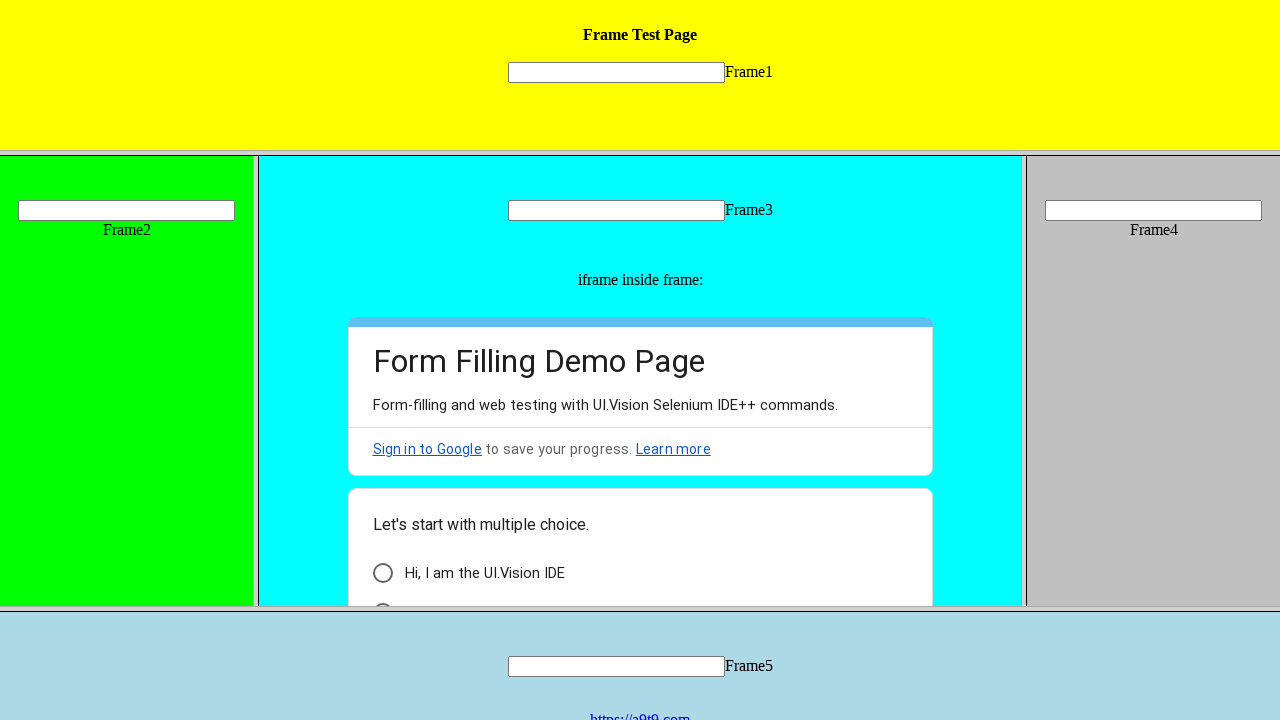

Filled text field in Frame3 with 'Swaroop' on xpath=//frame[@src='frame_3.html'] >> internal:control=enter-frame >> input[name
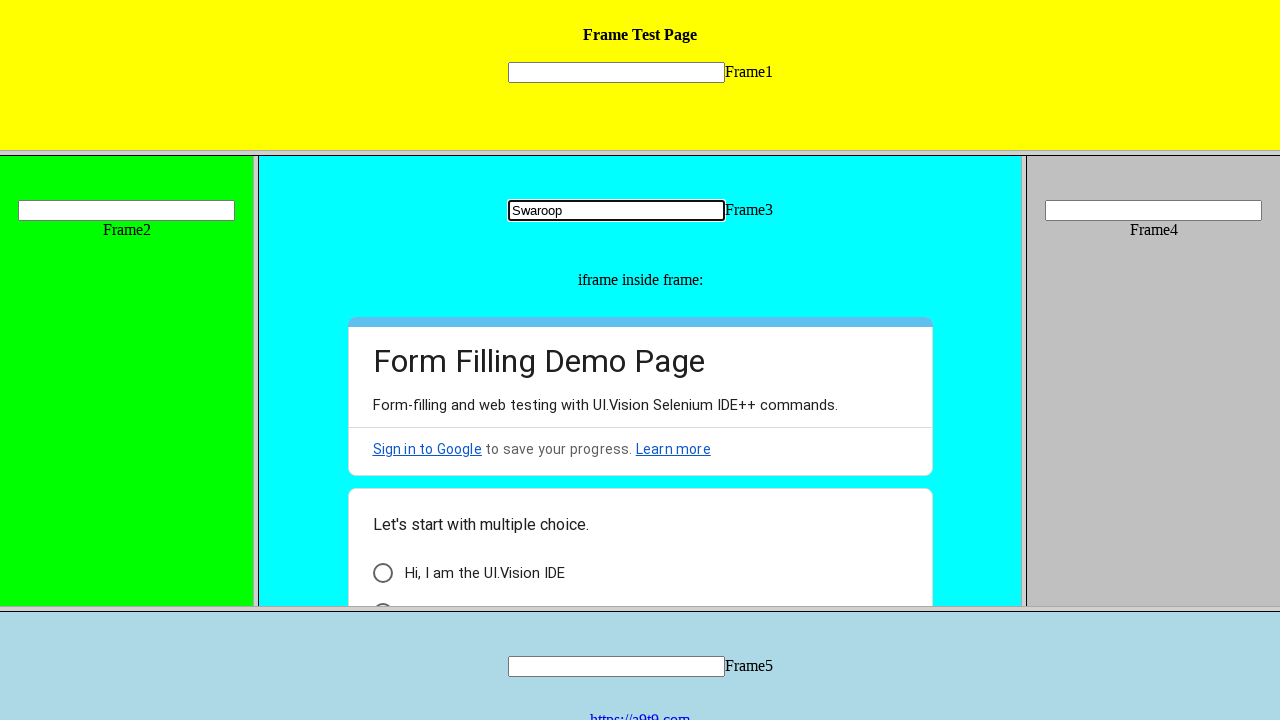

Located iframe within Frame3
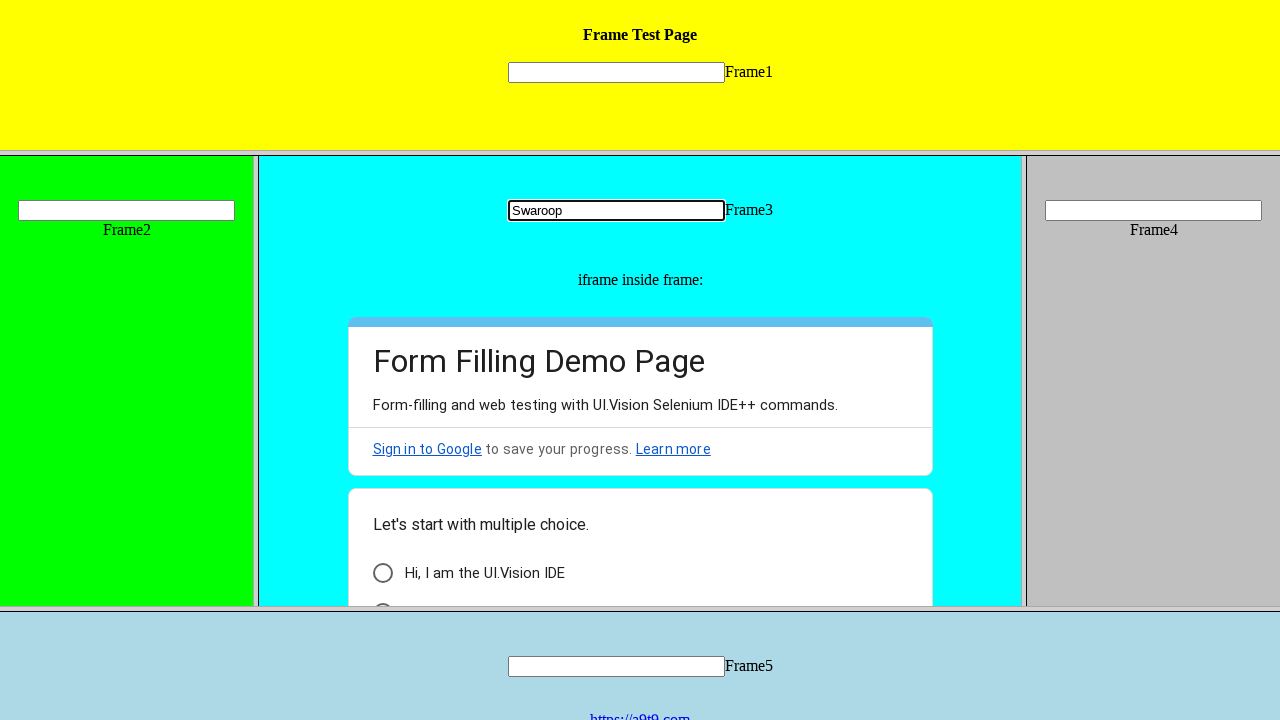

Clicked checkbox #i21 in iframe at (382, 480) on xpath=//frame[@src='frame_3.html'] >> internal:control=enter-frame >> iframe >> 
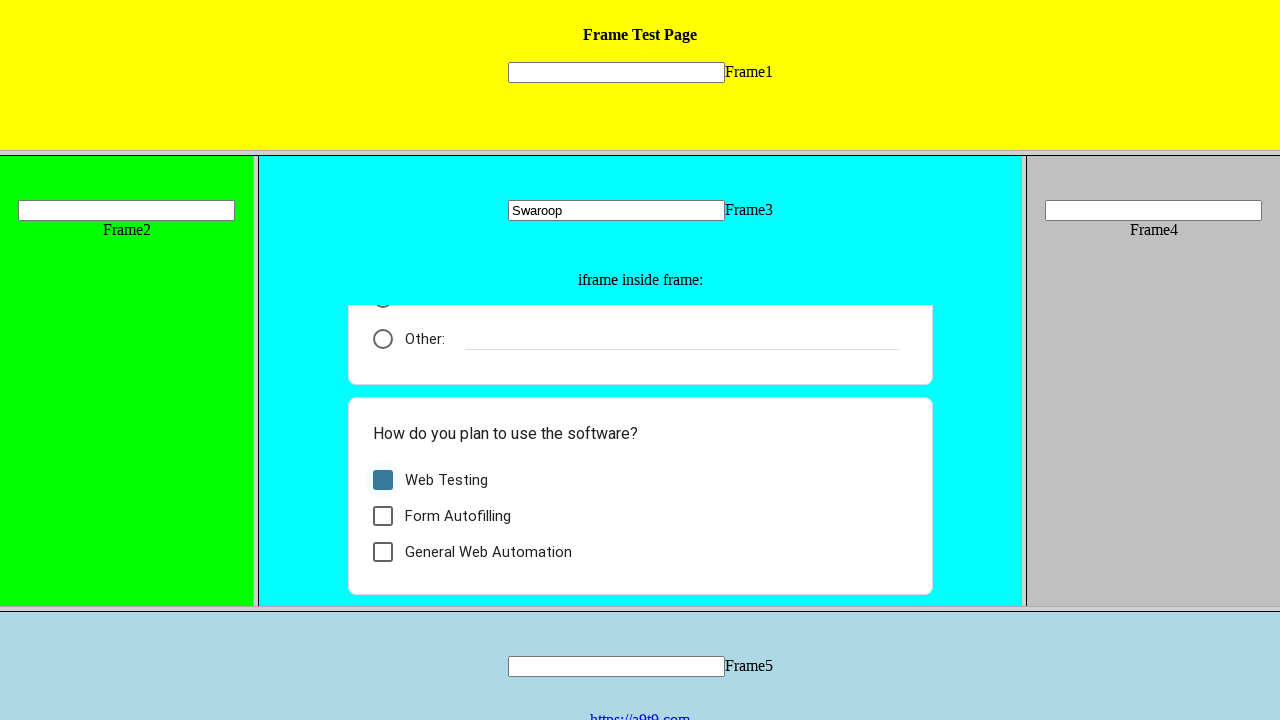

Clicked checkbox #i24 in iframe at (382, 516) on xpath=//frame[@src='frame_3.html'] >> internal:control=enter-frame >> iframe >> 
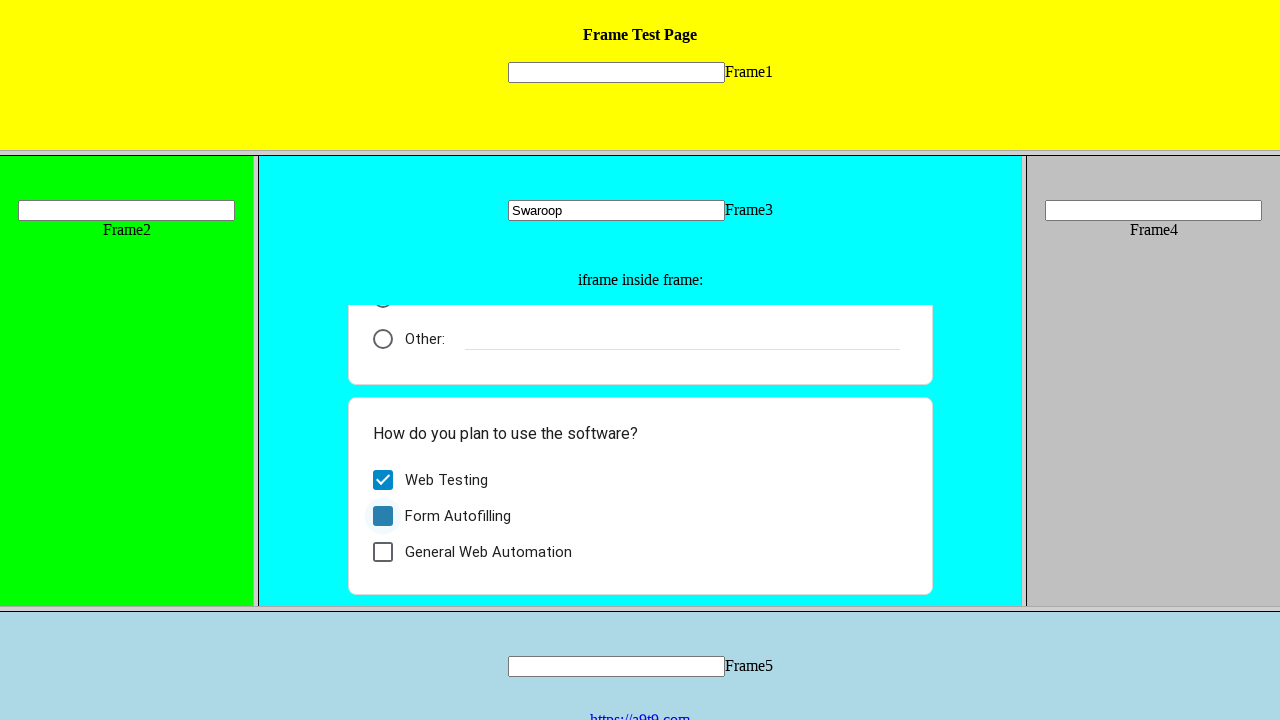

Clicked checkbox #i27 in iframe at (382, 552) on xpath=//frame[@src='frame_3.html'] >> internal:control=enter-frame >> iframe >> 
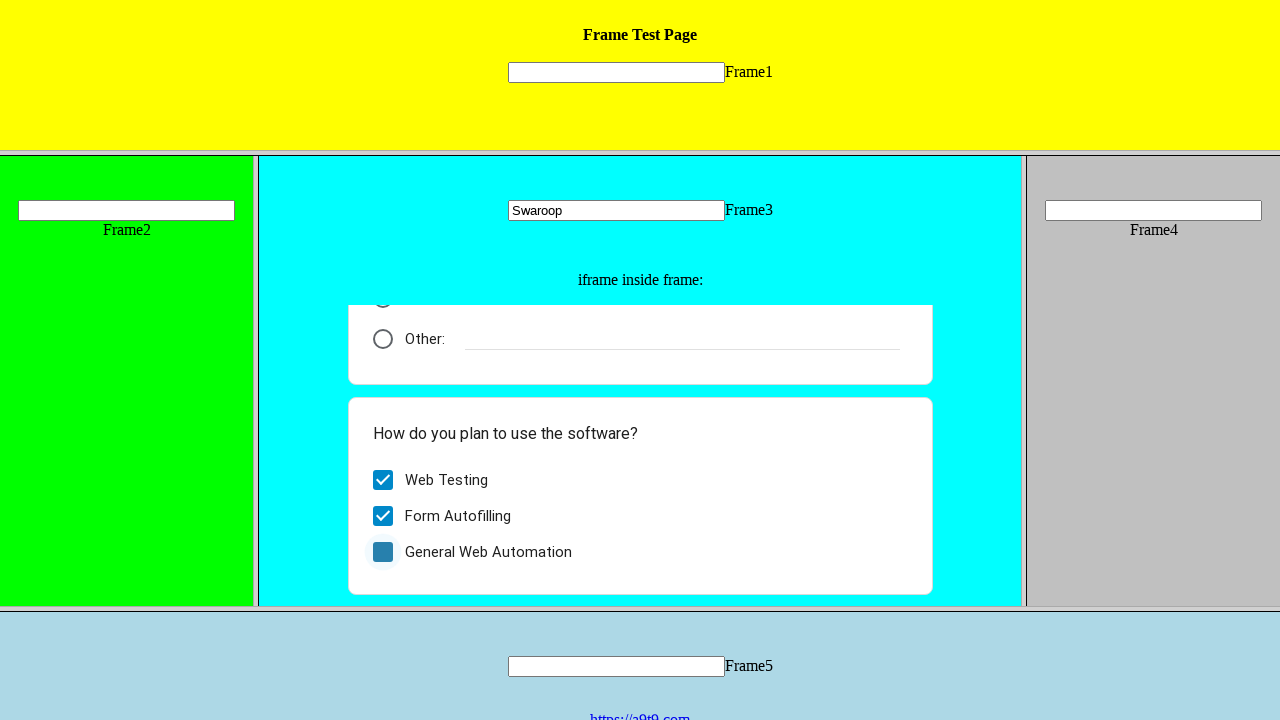

Cleared text field in Frame3 on xpath=//frame[@src='frame_3.html'] >> internal:control=enter-frame >> input[name
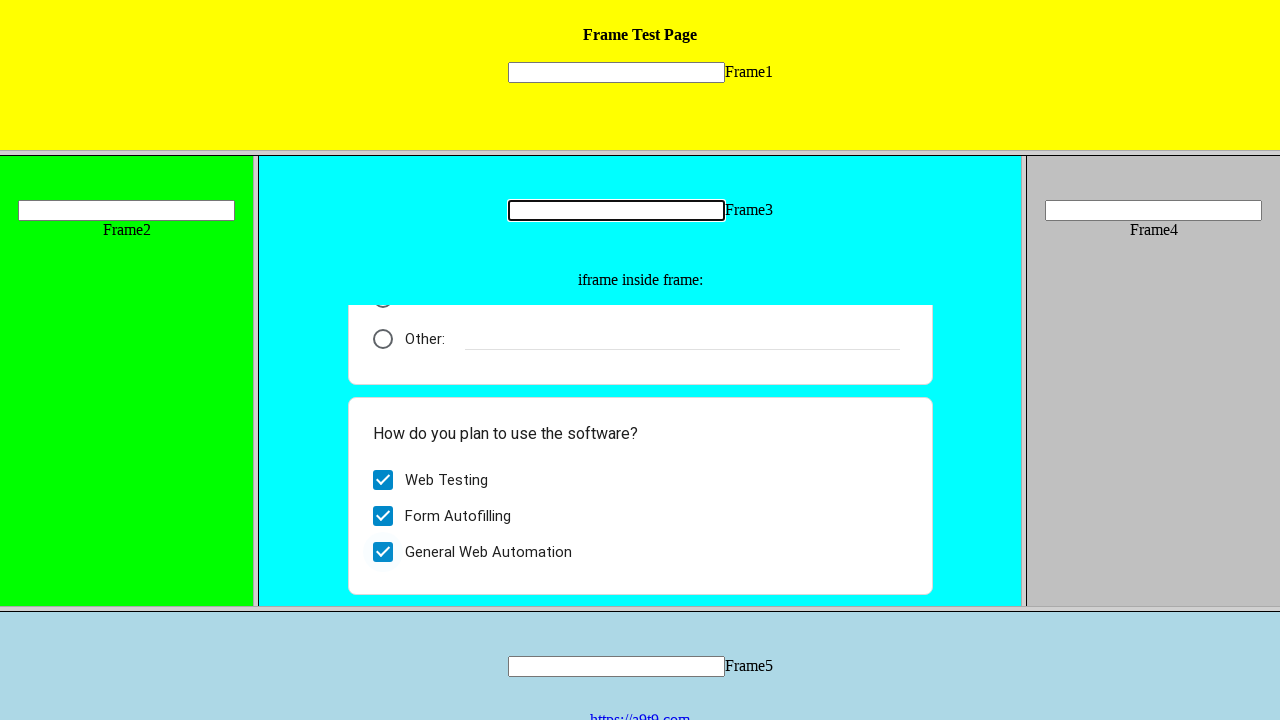

Updated text field in Frame3 with 'Test' on xpath=//frame[@src='frame_3.html'] >> internal:control=enter-frame >> input[name
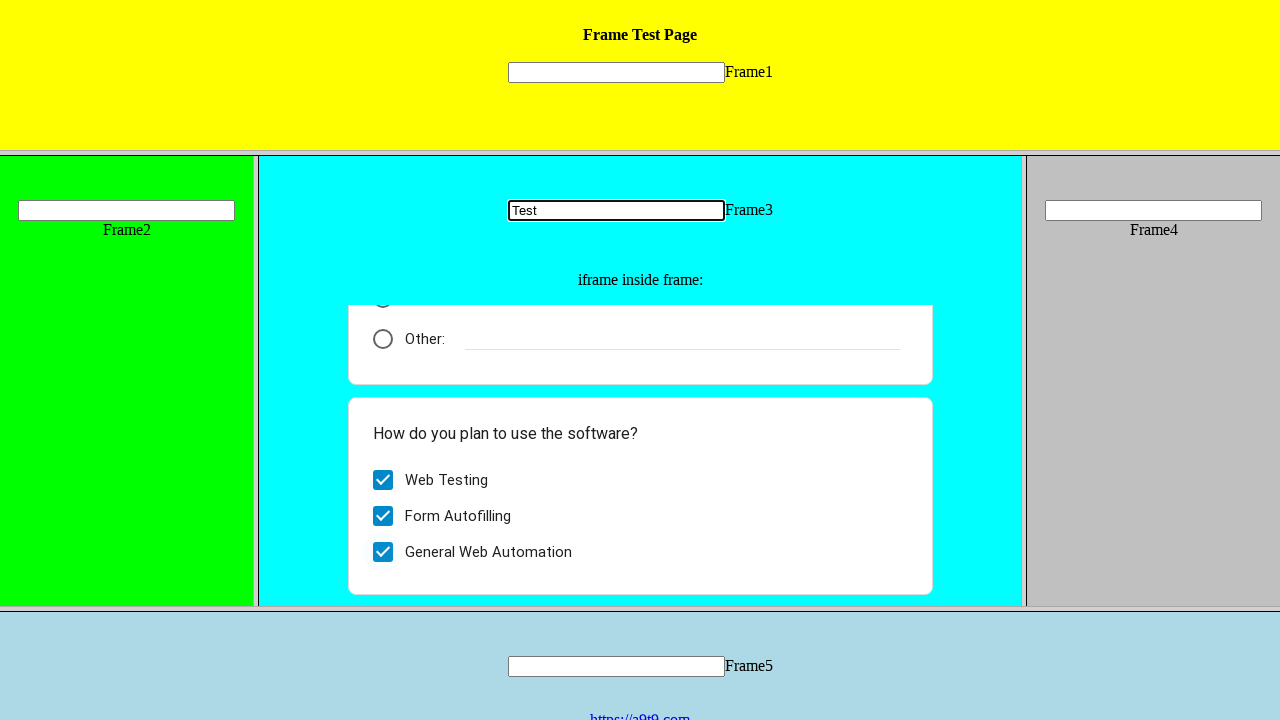

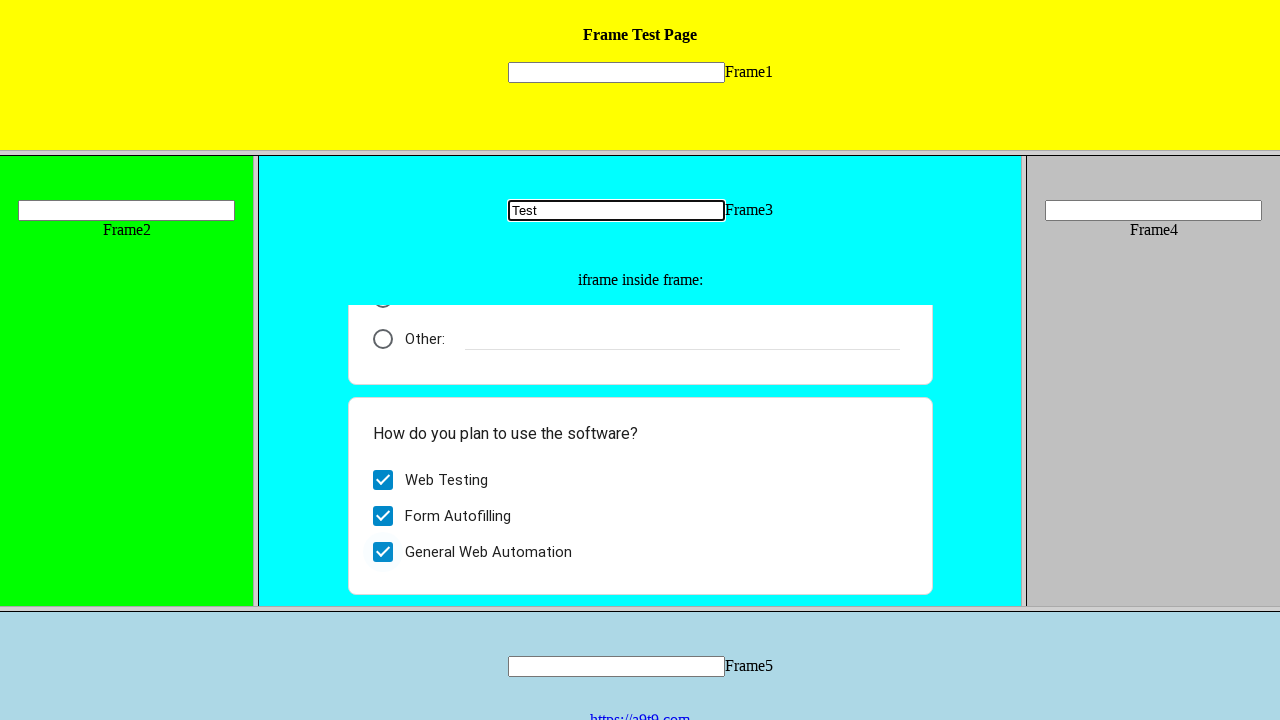